Tests setting page content to different iframe levels, verifying elements at each frame level and navigating back to parent and default content

Starting URL: https://seleniumbase.io/w3schools/iframes.html

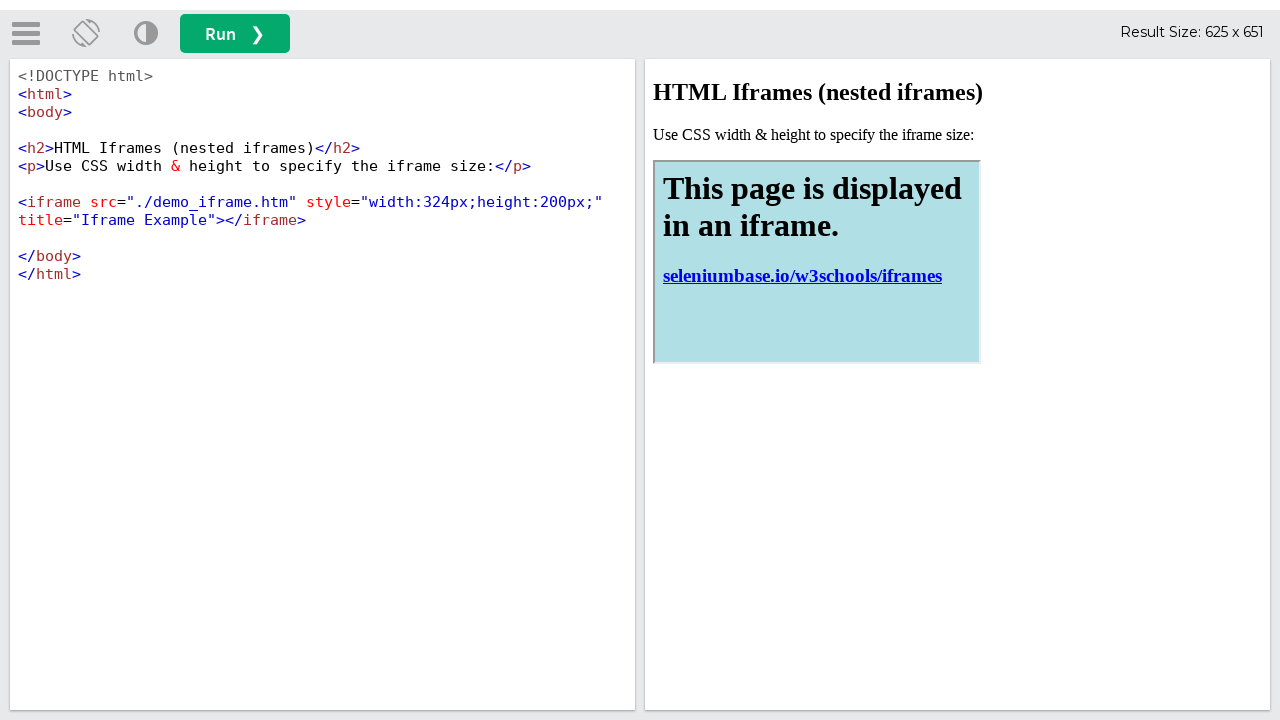

Clicked the run button at (235, 34) on button#runbtn
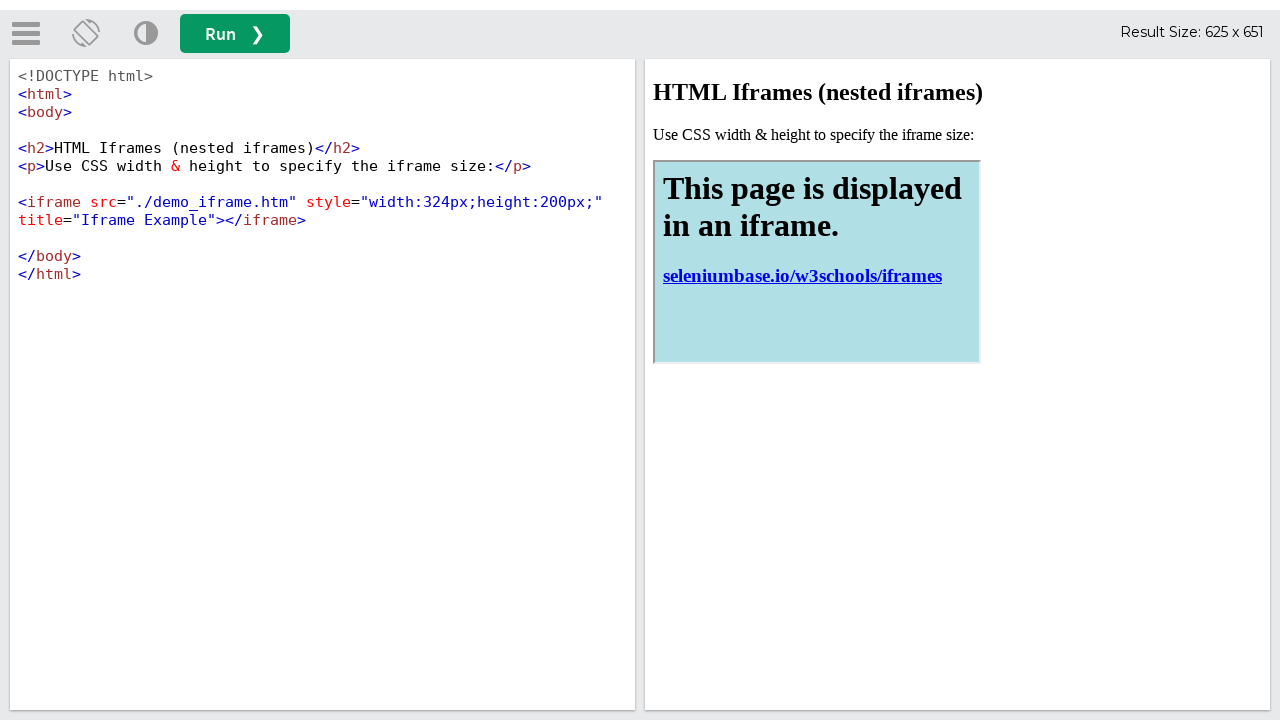

Located the iframeResult frame
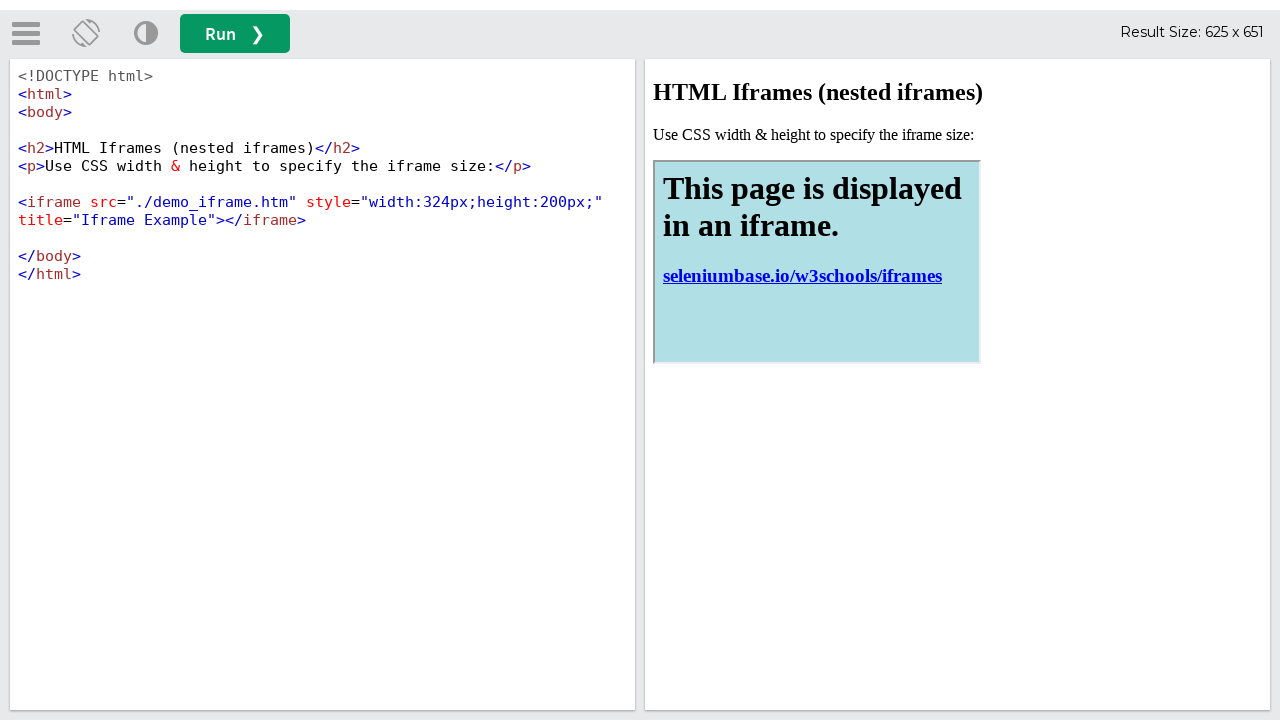

Verified iframe element exists in iframeResult
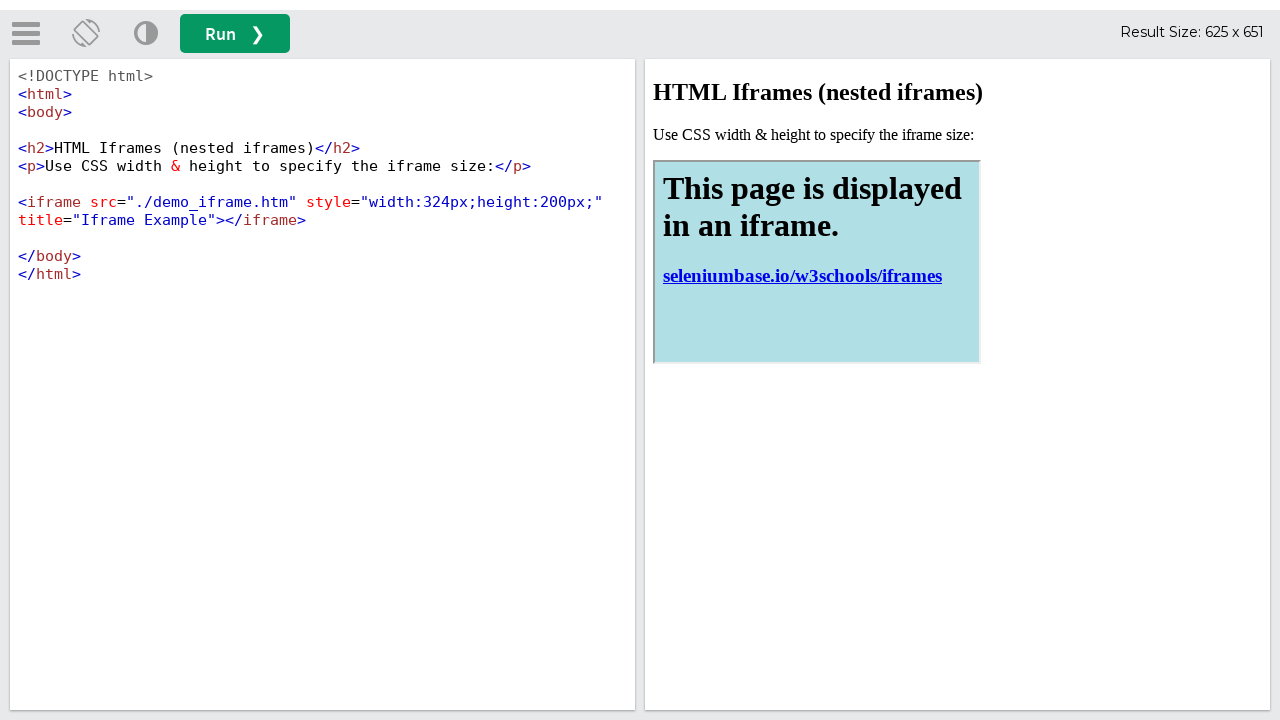

Located the nested iframe within iframeResult
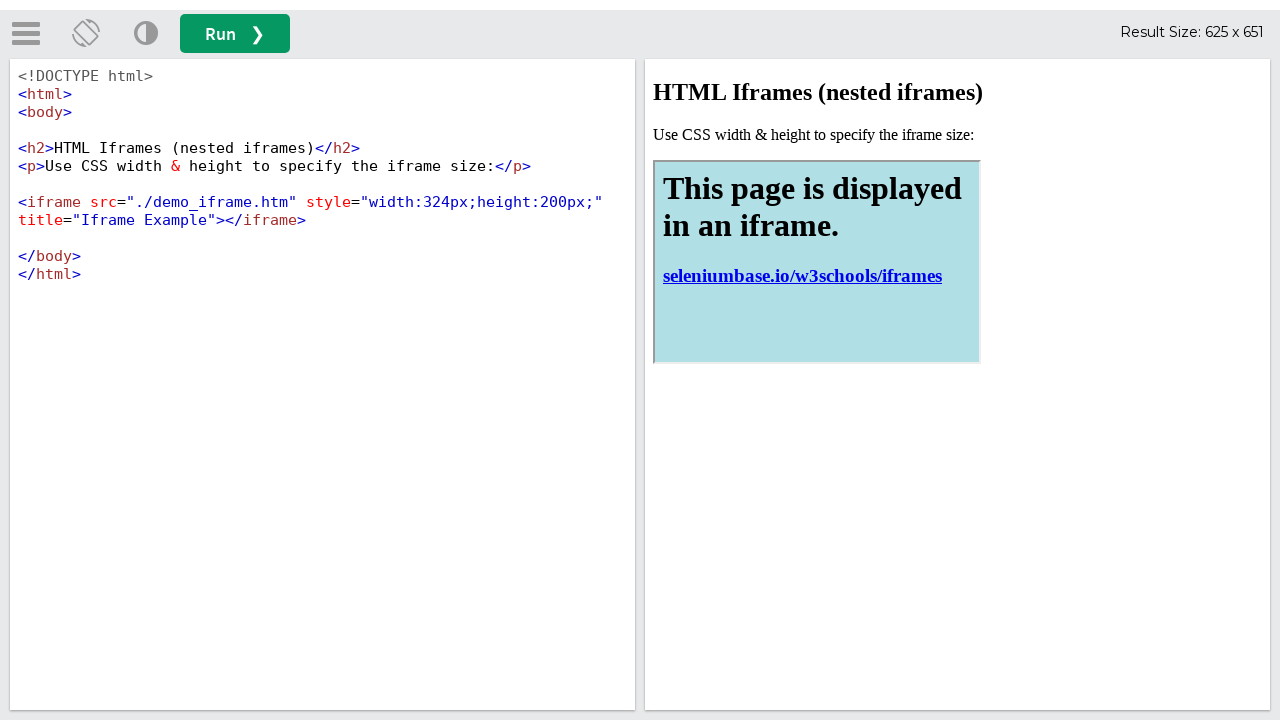

Verified body element exists in nested iframe
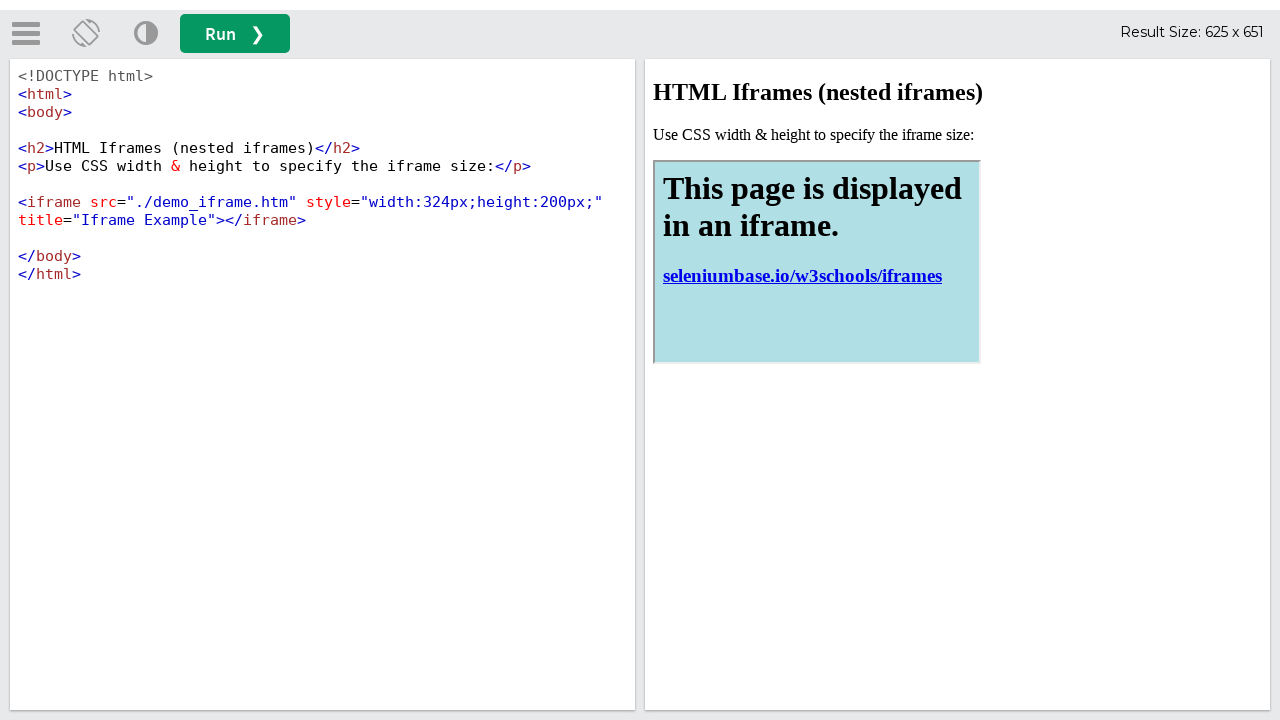

Verified iframe element still exists in parent iframe after navigating back
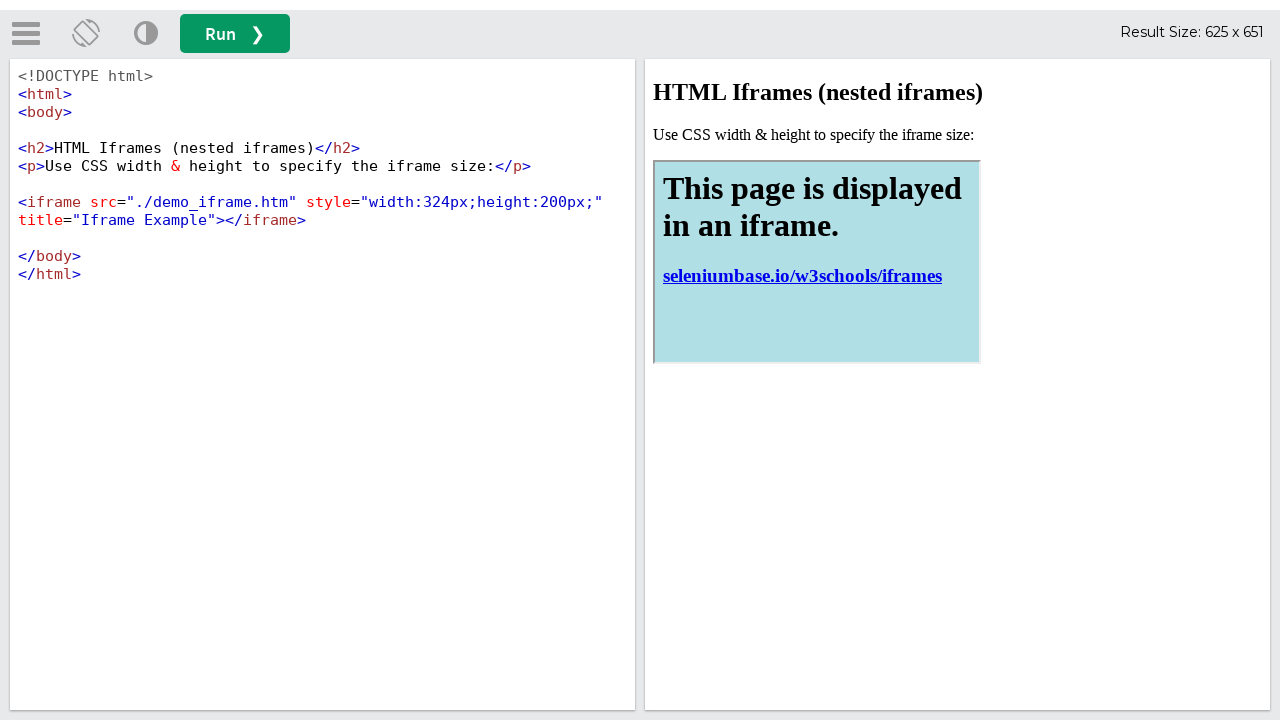

Clicked the run button again from default content at (235, 34) on button#runbtn
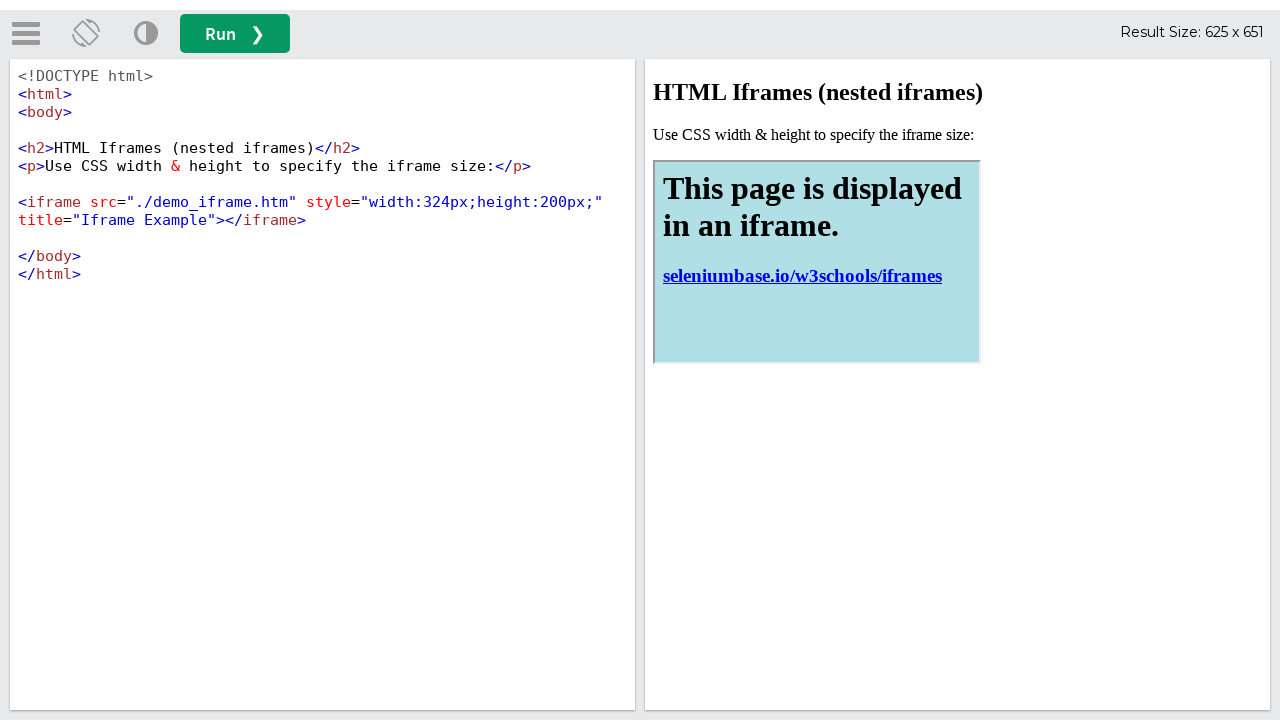

Verified iframeResult element is visible
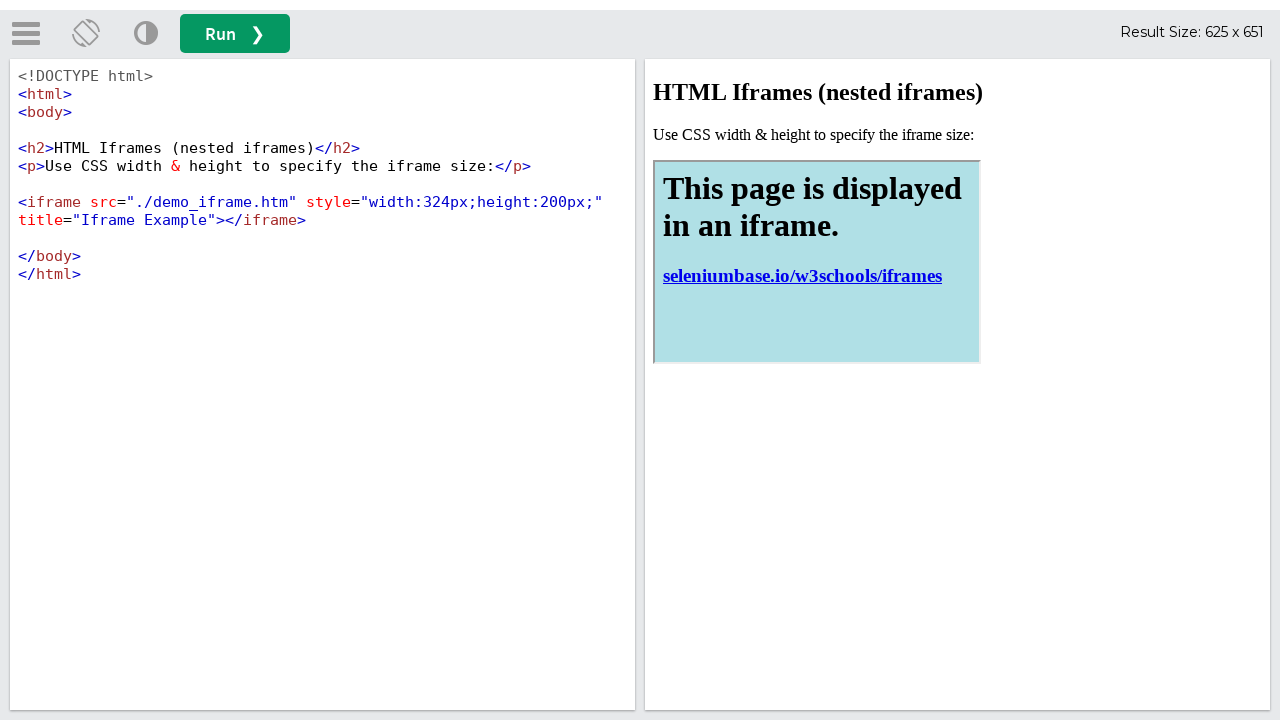

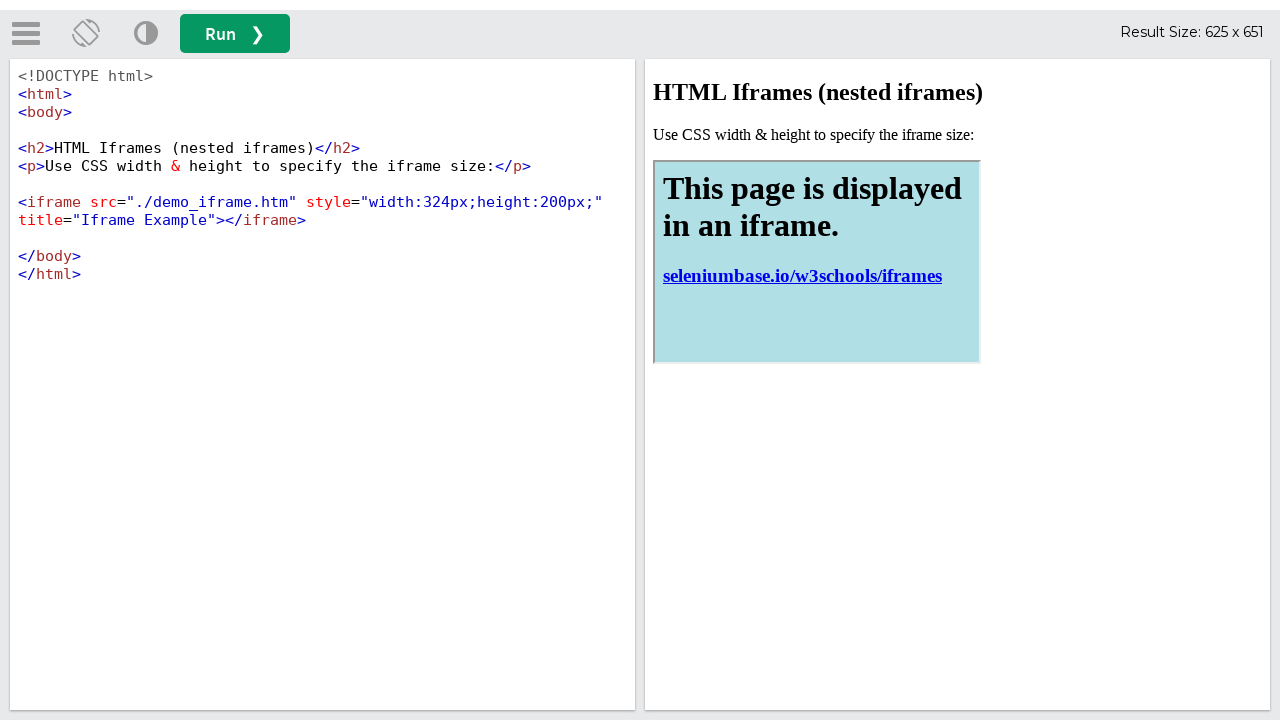